Opens the Akdeniz University website homepage. This is a minimal test that simply navigates to the page without performing any additional actions.

Starting URL: https://www.akdeniz.edu.tr

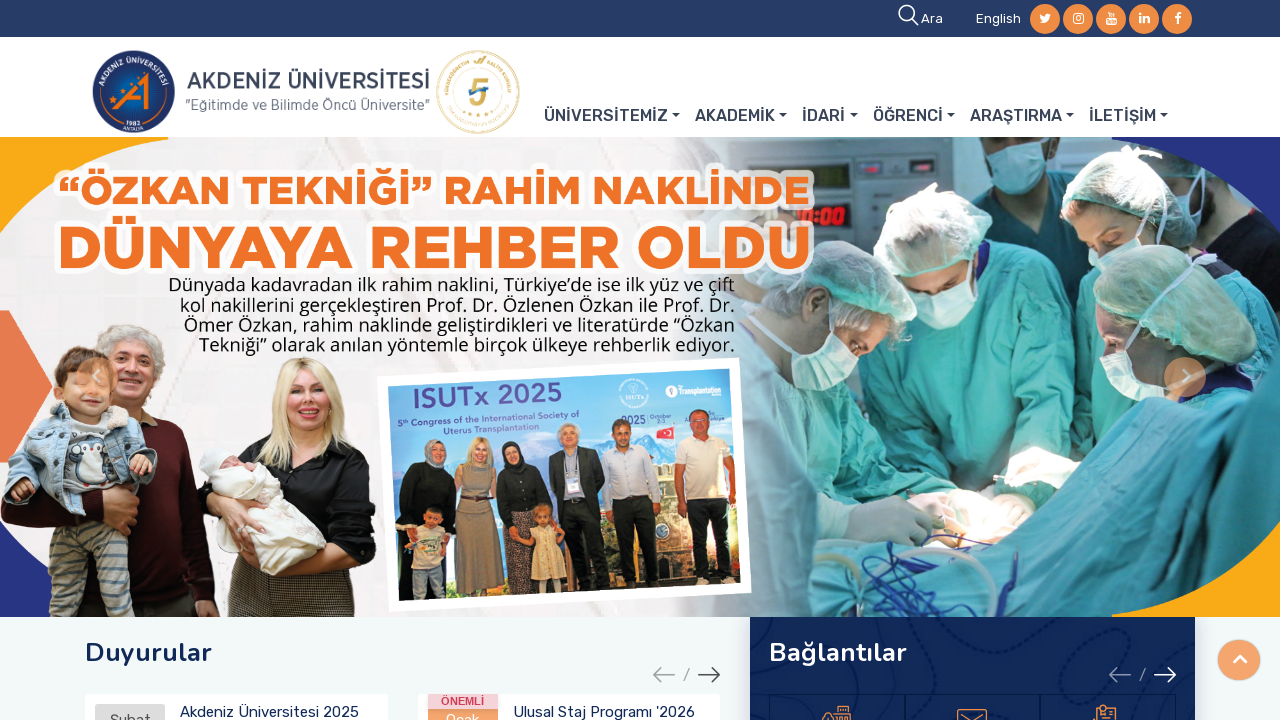

Akdeniz University homepage loaded (domcontentloaded state)
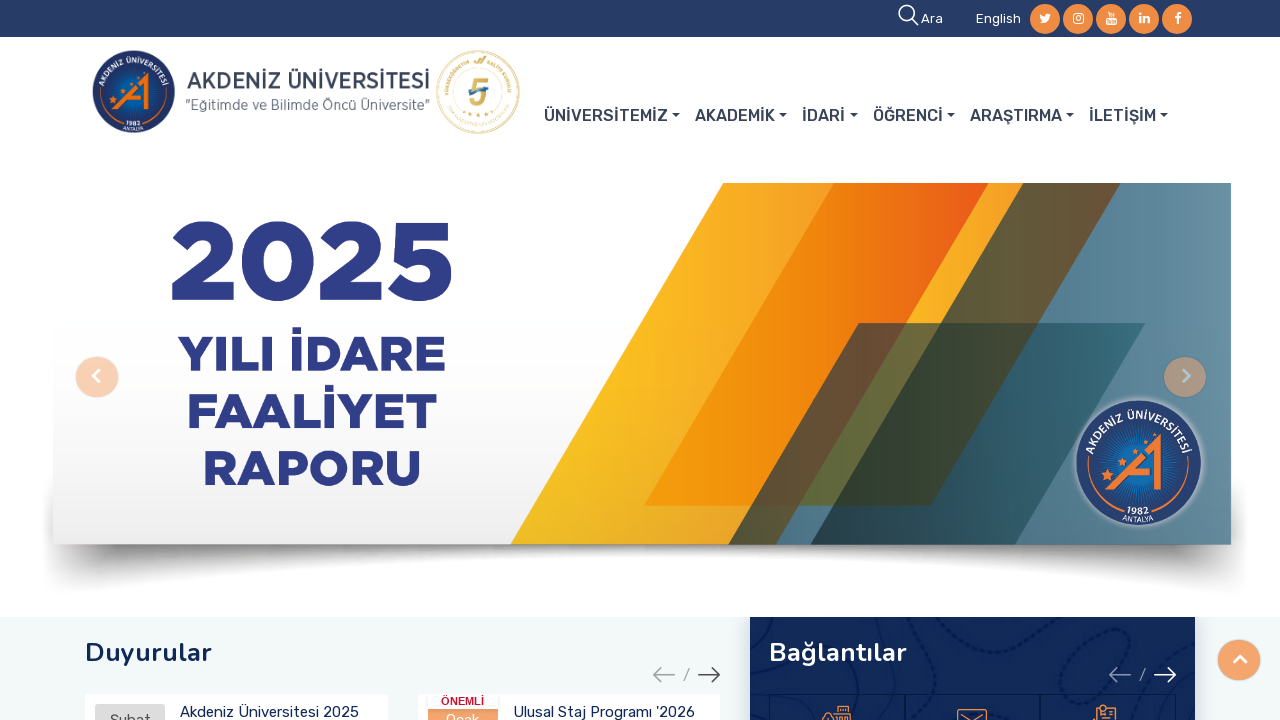

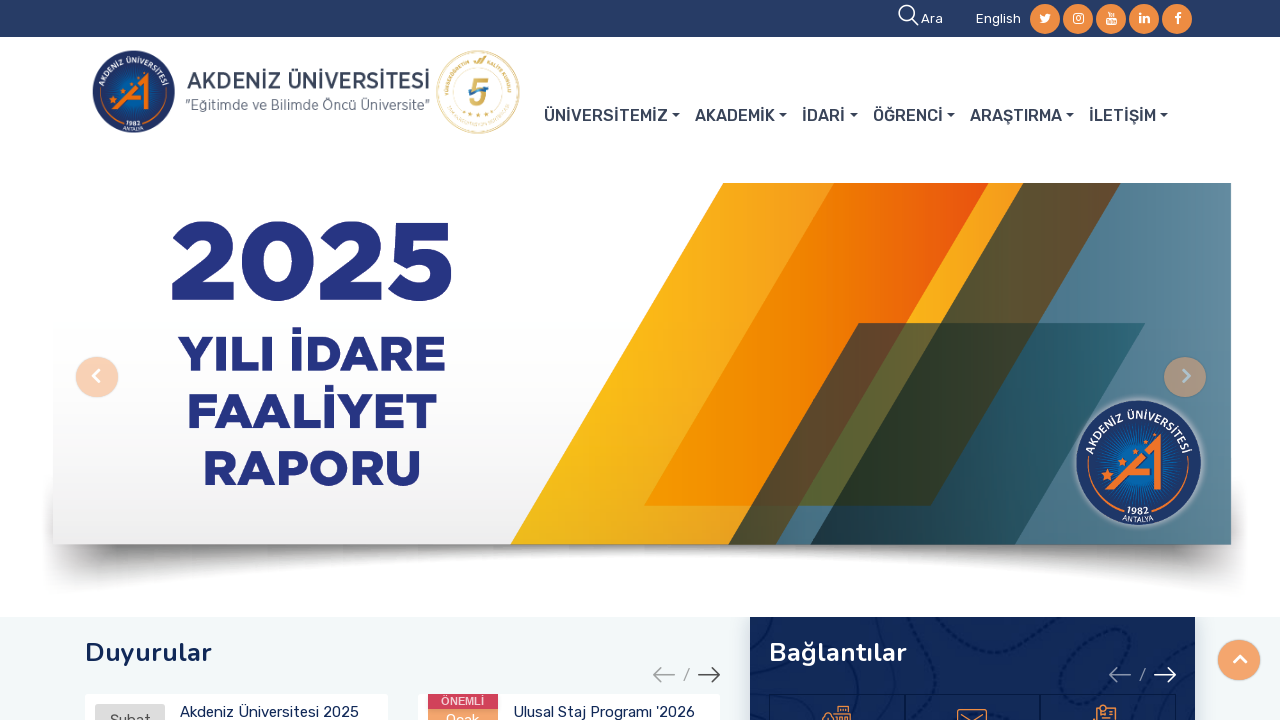